Tests accordion widget functionality by clicking through each accordion section and verifying the content panels become visible

Starting URL: https://seleniumui.moderntester.pl/accordion.php

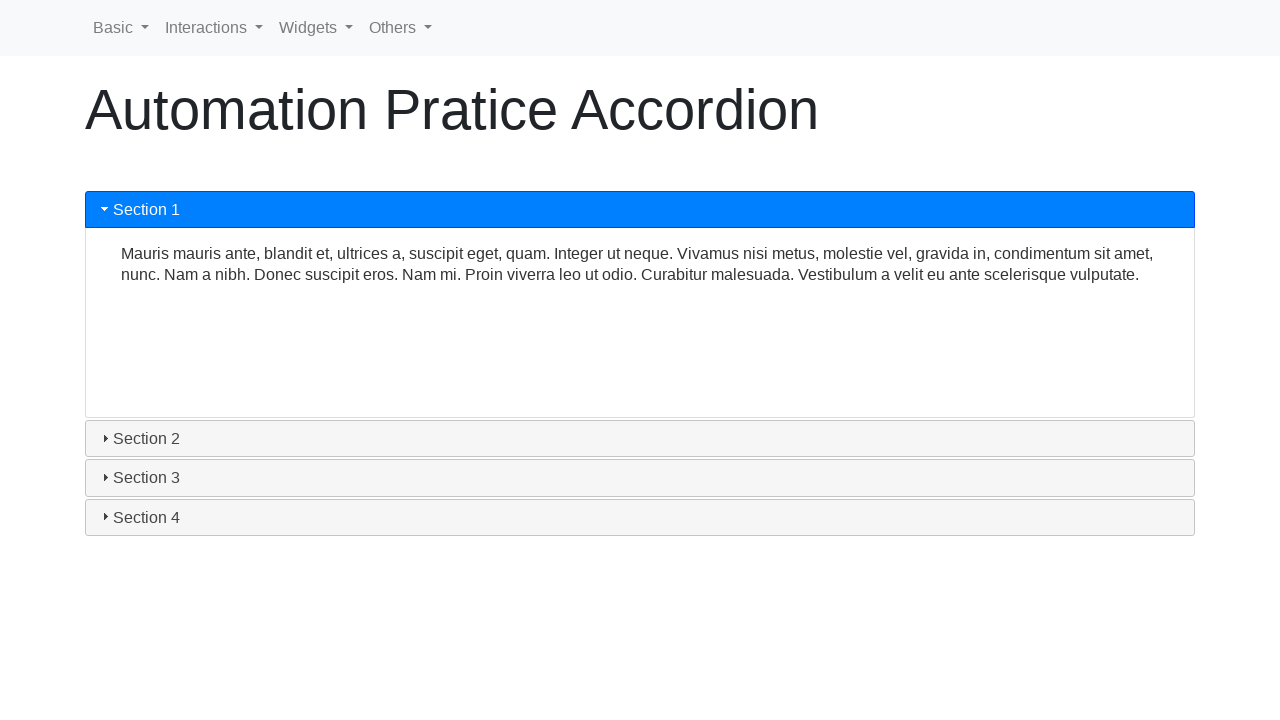

First accordion section content became visible
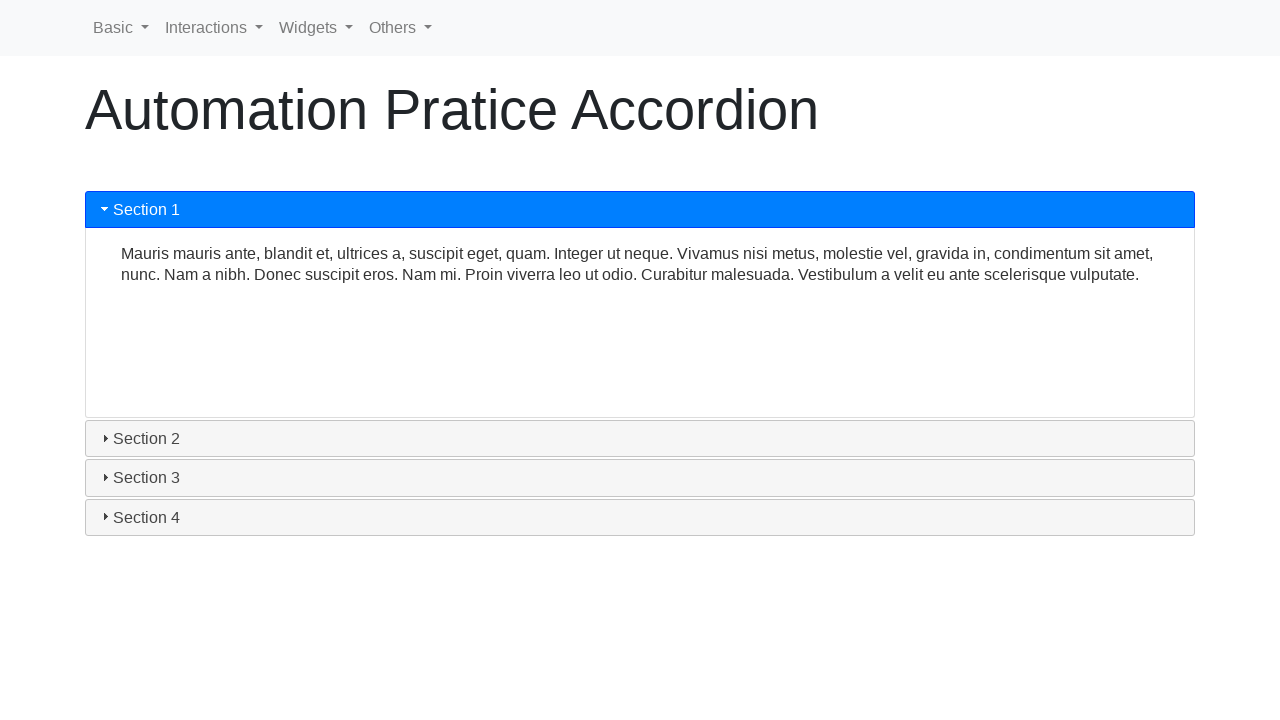

Clicked on second accordion header at (640, 439) on #ui-id-3
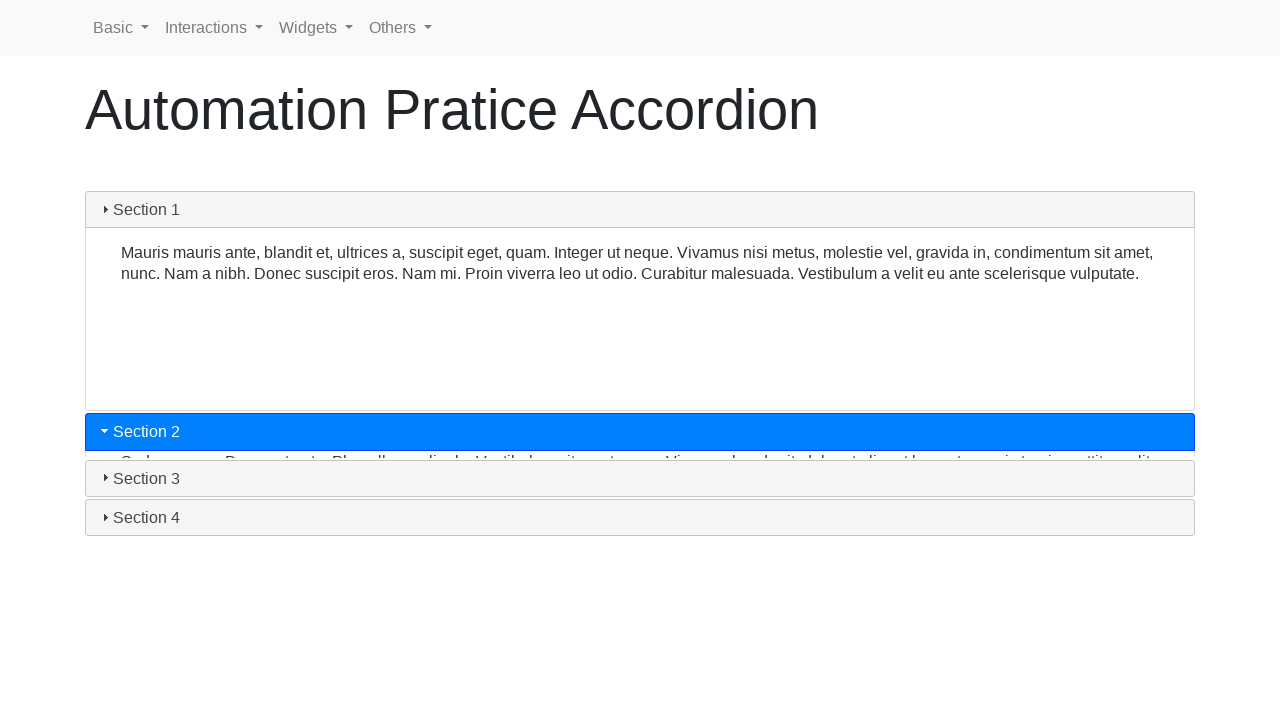

Second accordion section content became visible
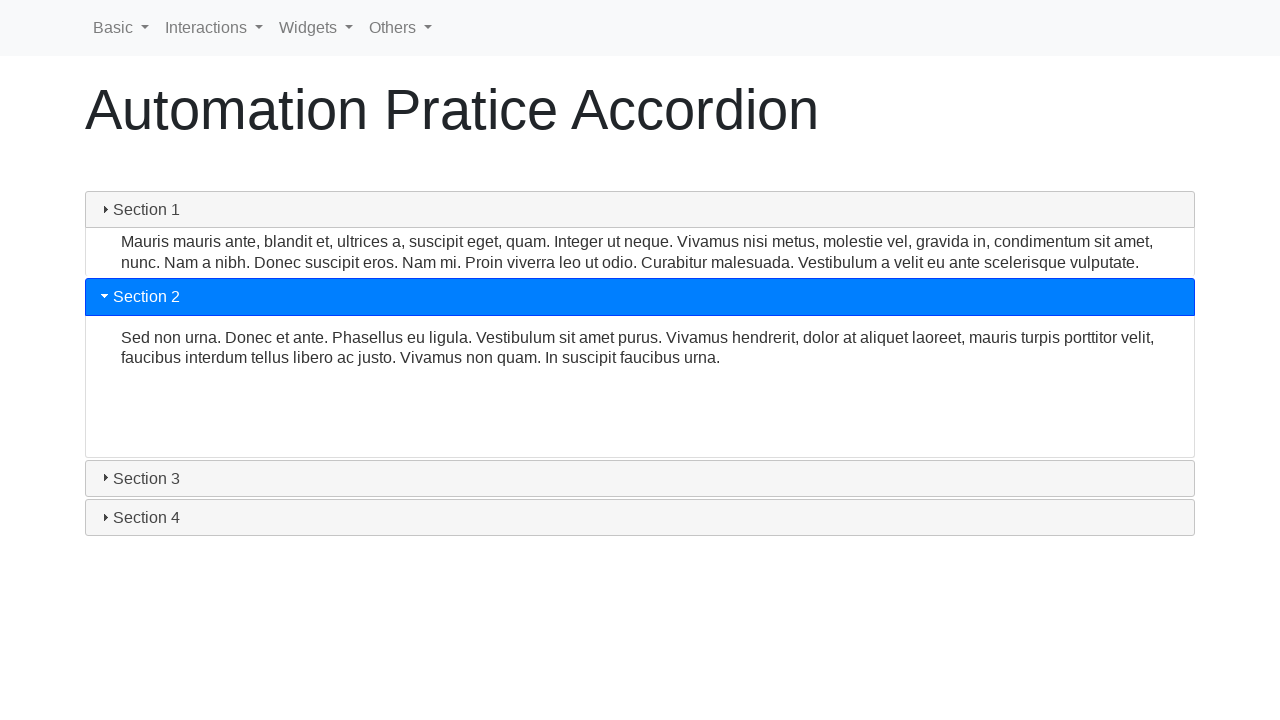

Clicked on third accordion header at (640, 478) on #ui-id-5
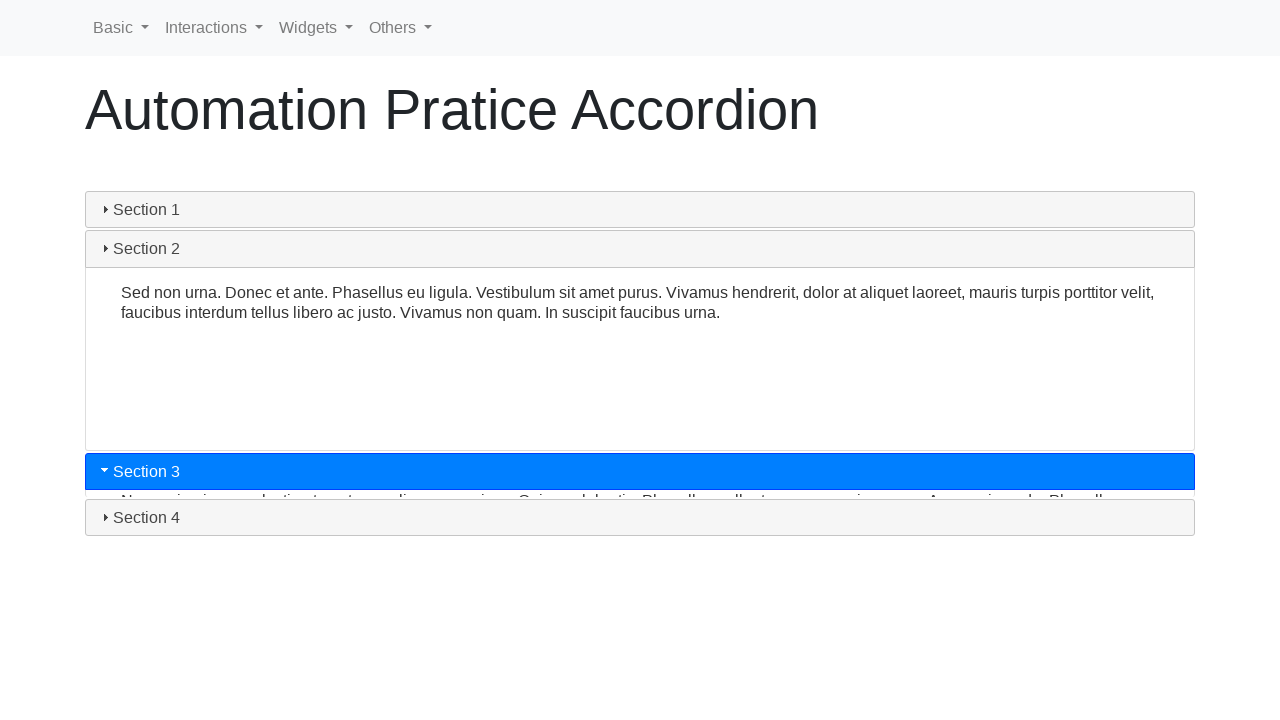

Third accordion section content became visible
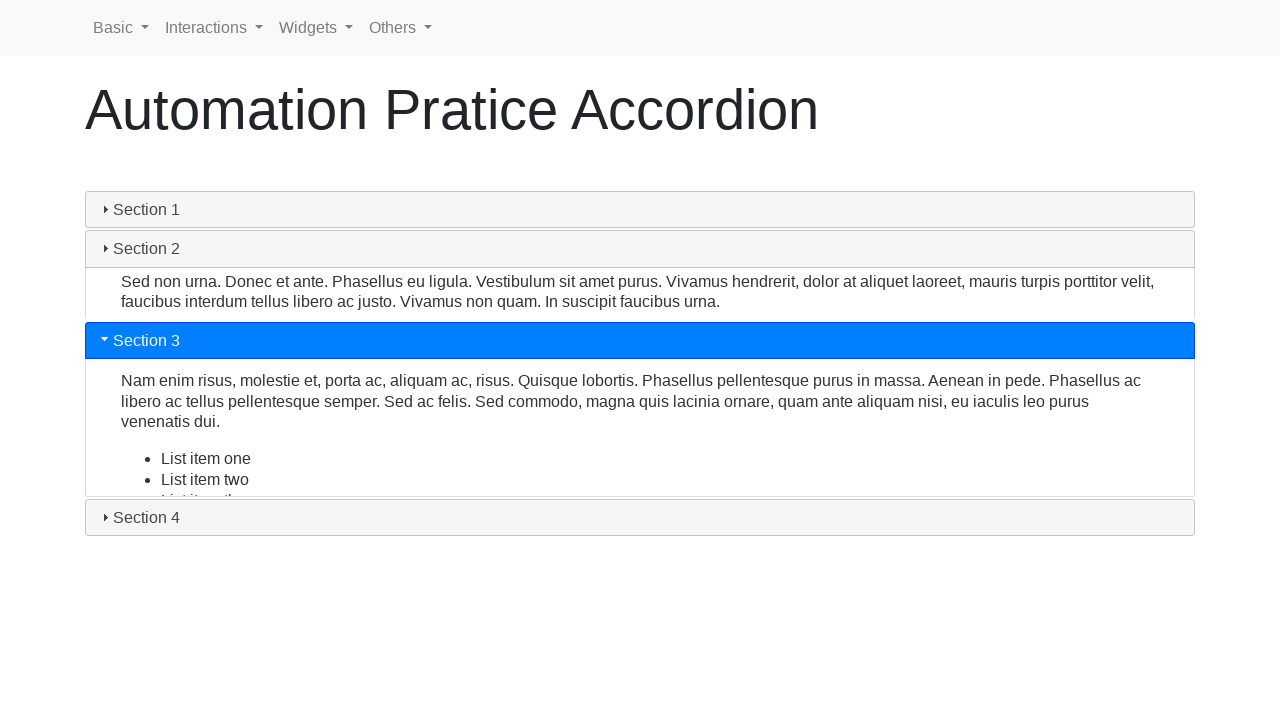

Clicked on fourth accordion header at (640, 517) on #ui-id-7
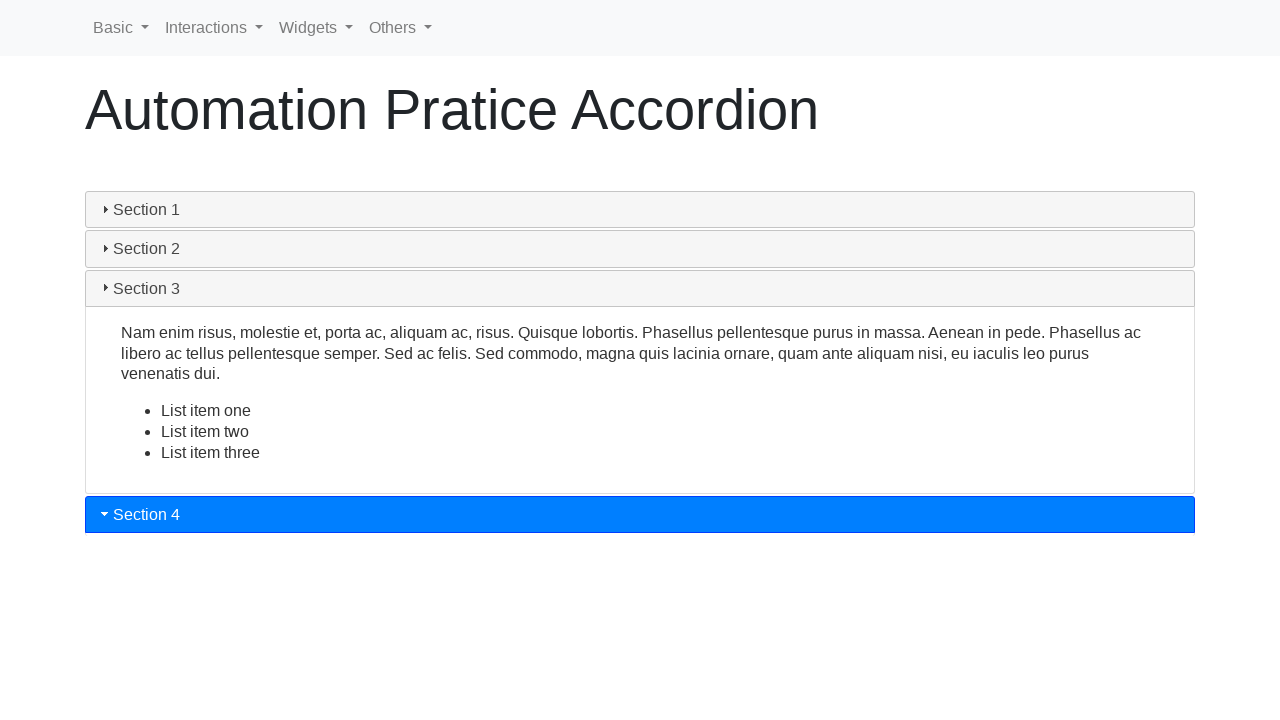

Fourth accordion section content became visible
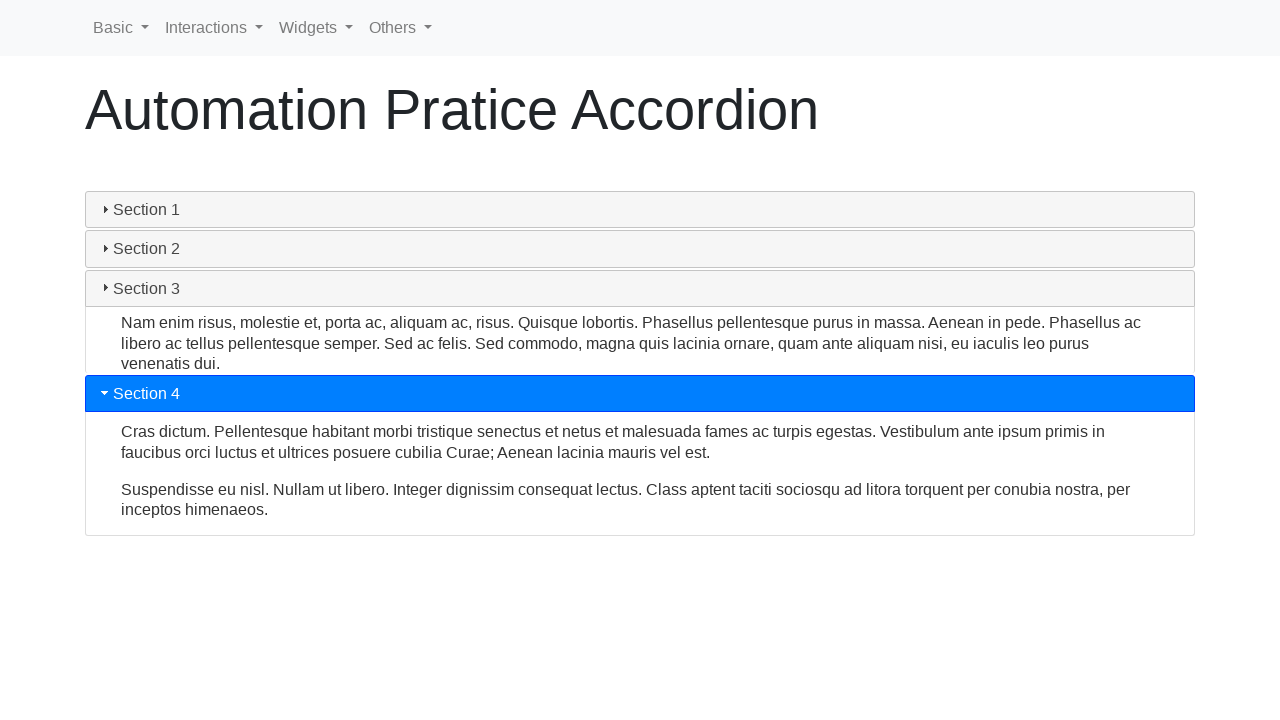

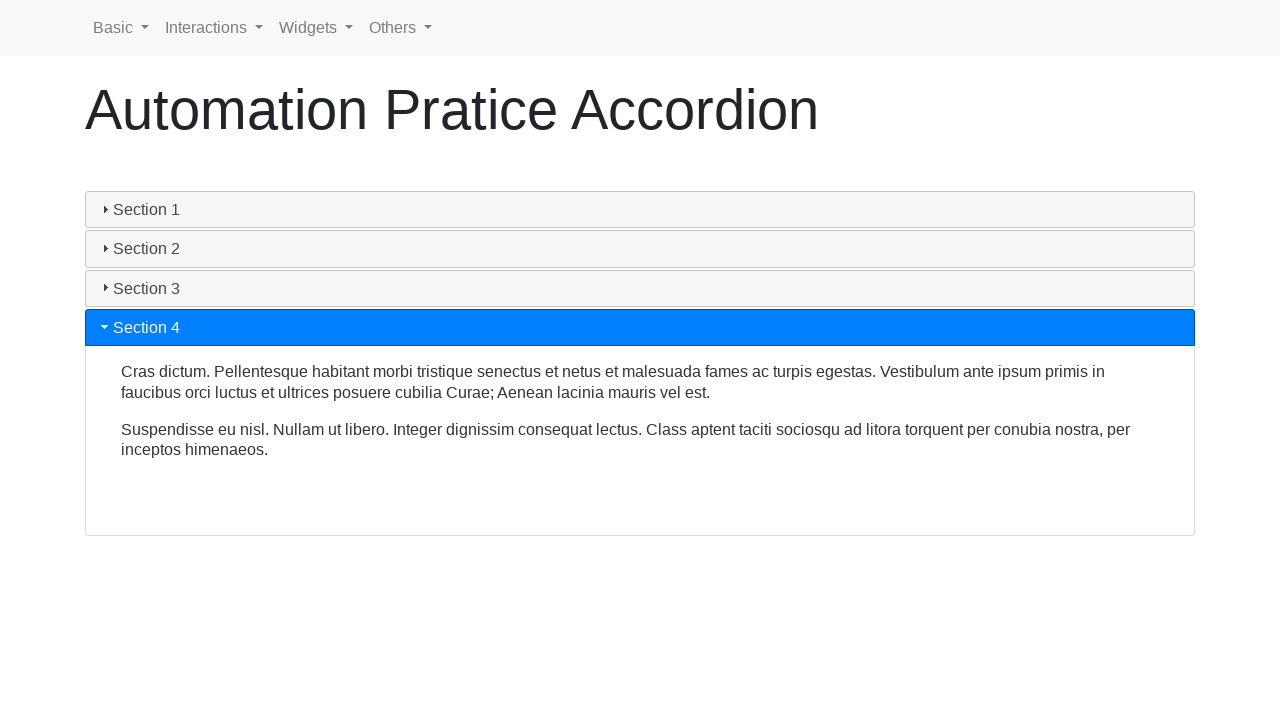